Navigates to the Investing.com Brazil homepage and verifies the page loads successfully.

Starting URL: https://br.investing.com/

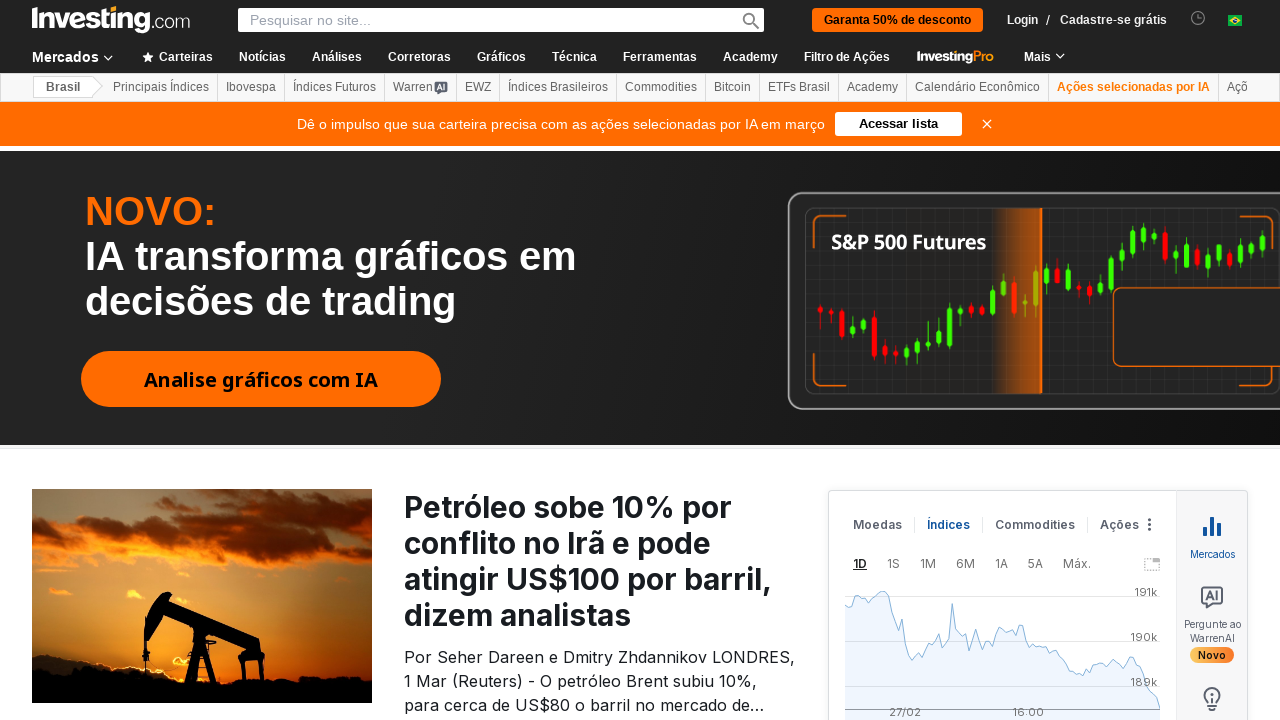

Waited for page to reach domcontentloaded state
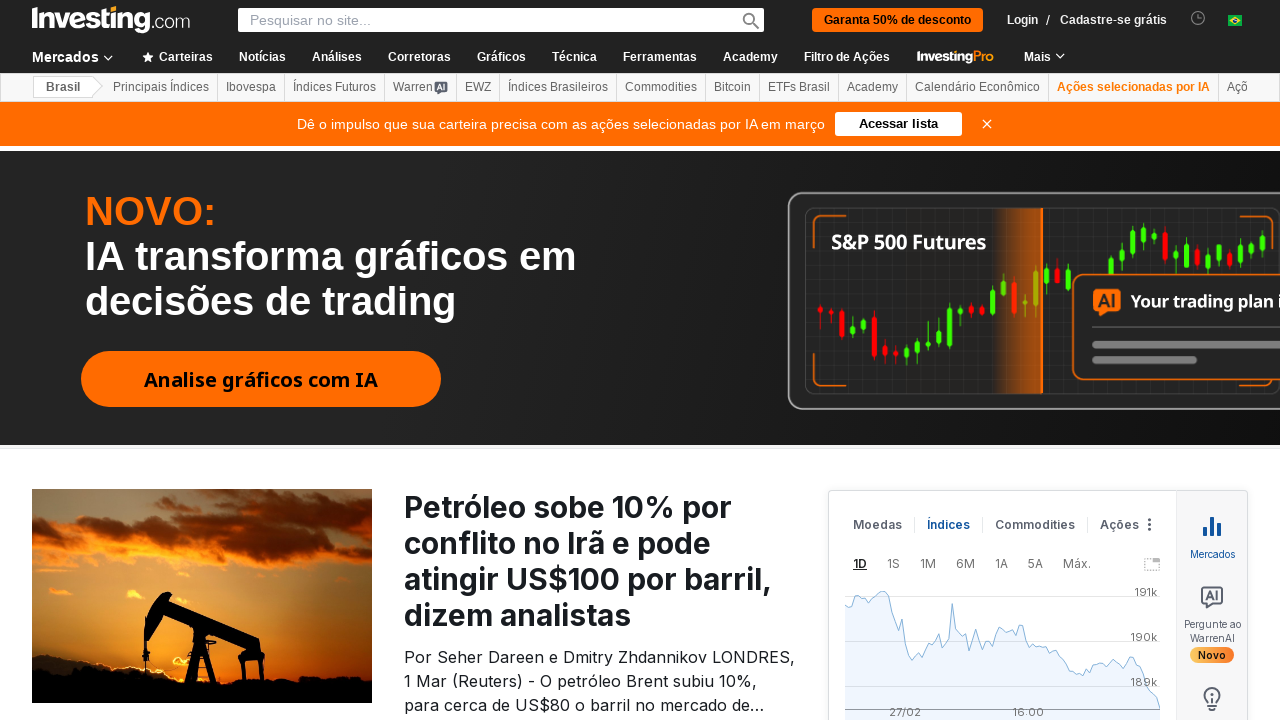

Verified body element is present on Investing.com Brazil homepage
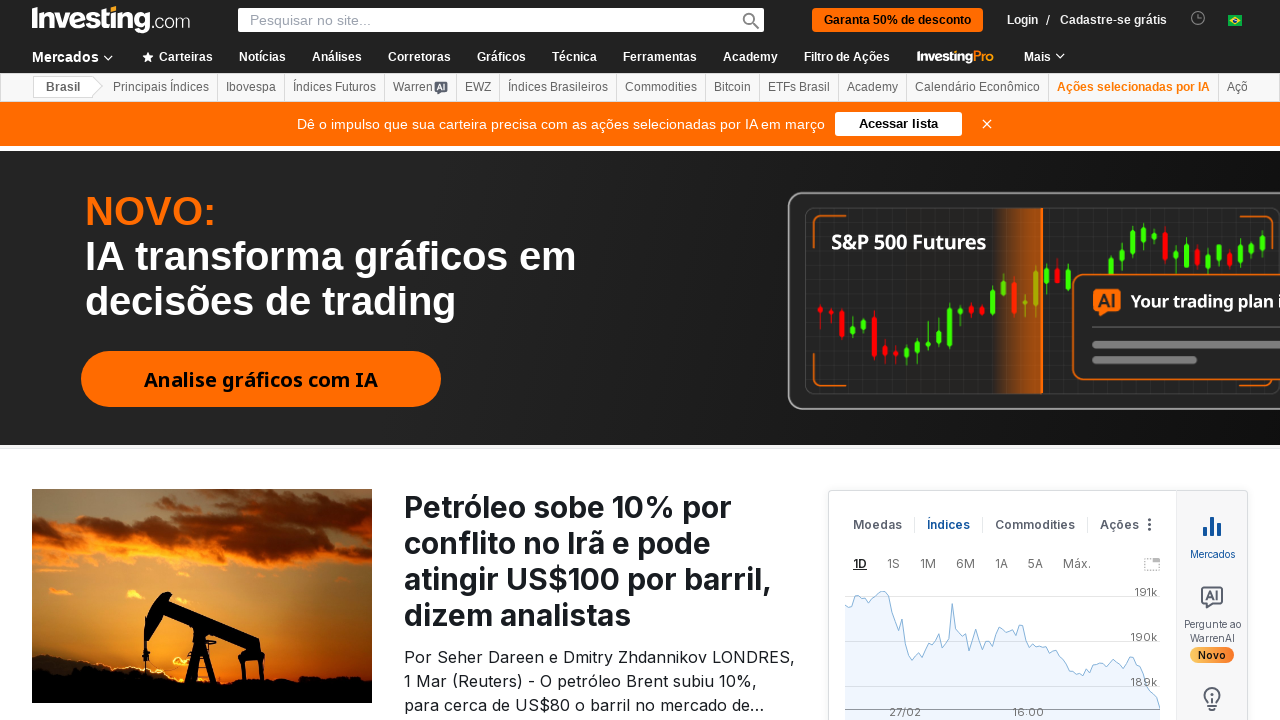

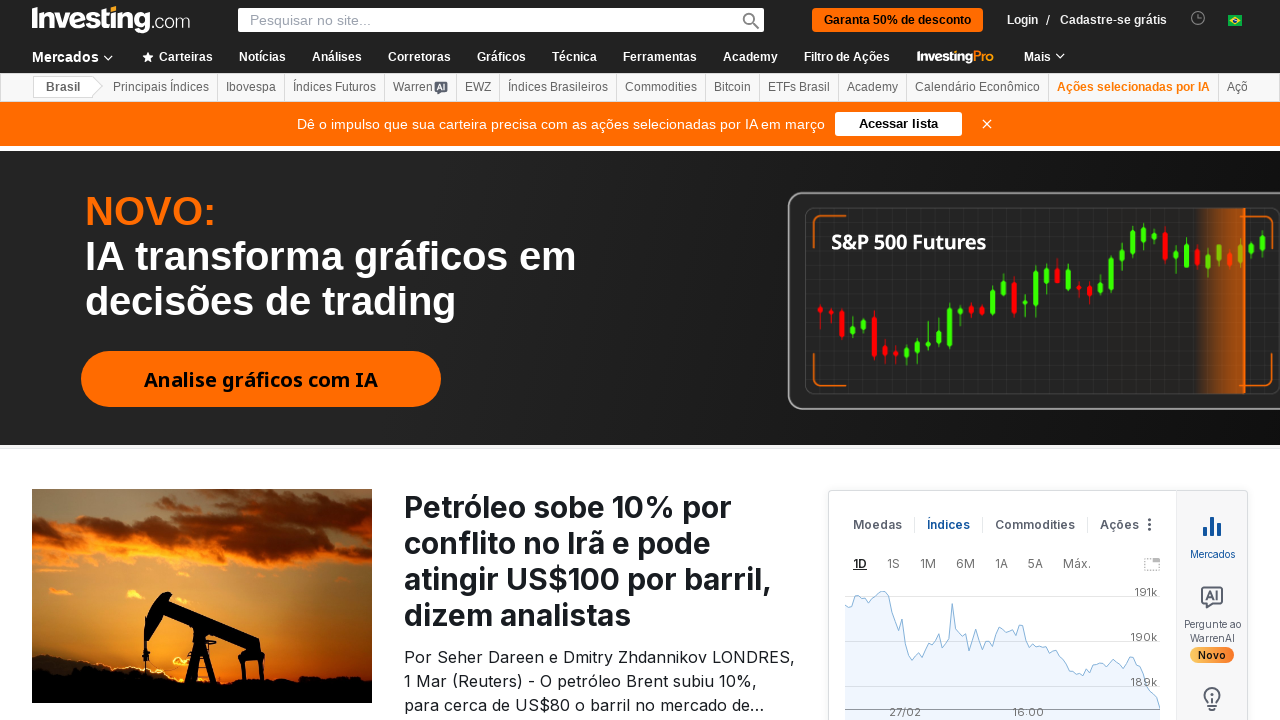